Navigates to the Applitools "Hello World" demo page and waits for the page content to load. Originally a visual regression test using Applitools Eyes.

Starting URL: https://applitools.com/helloworld?diff1

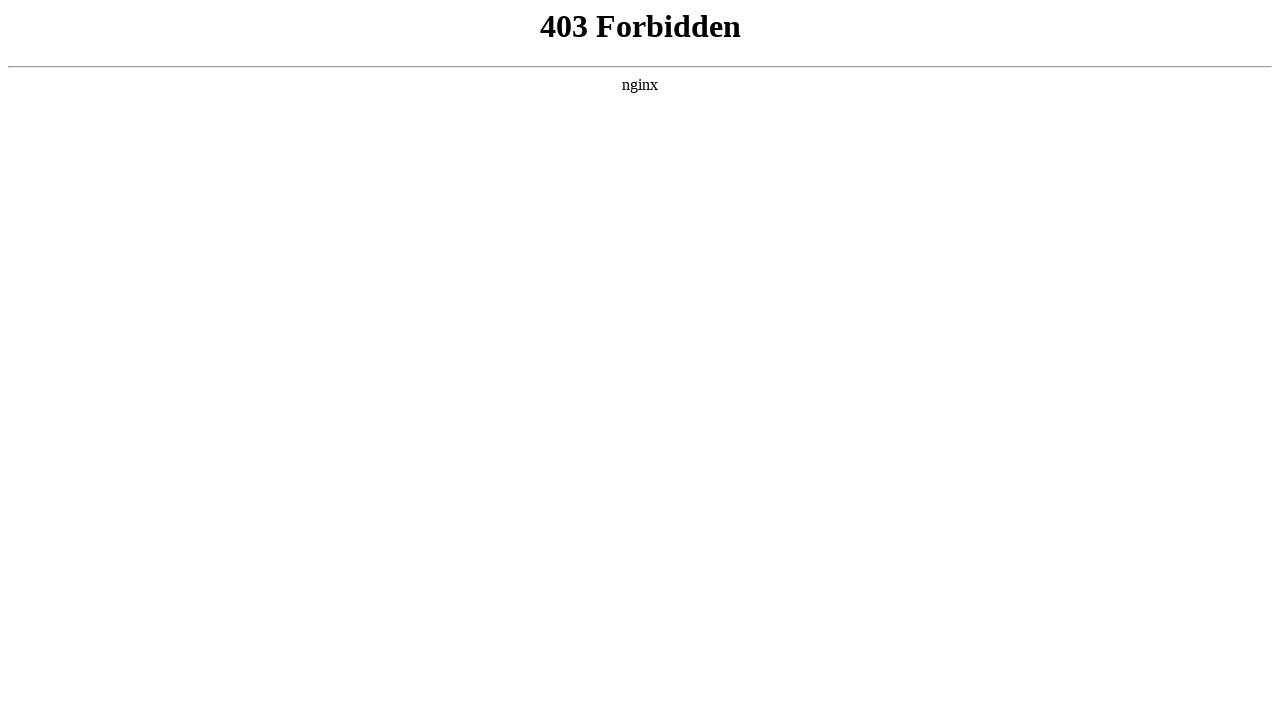

Set viewport size to 800x600
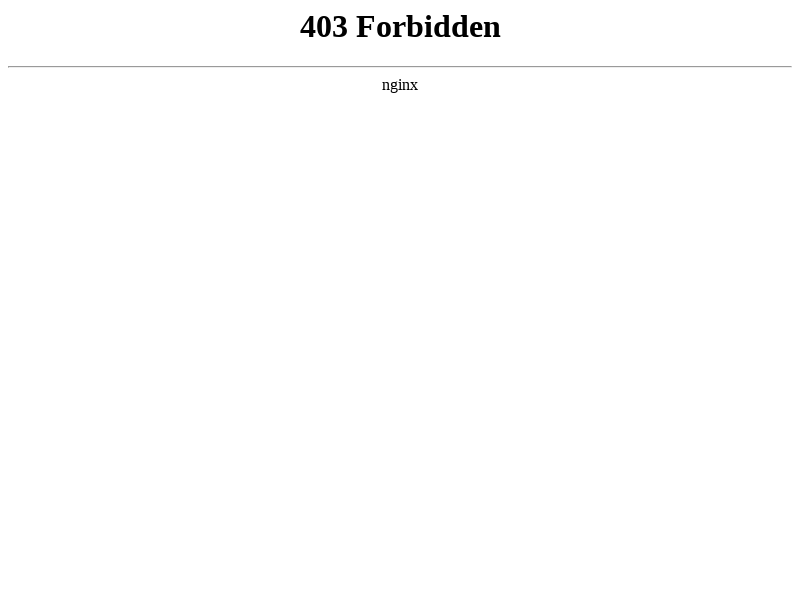

Waited for page to reach networkidle state
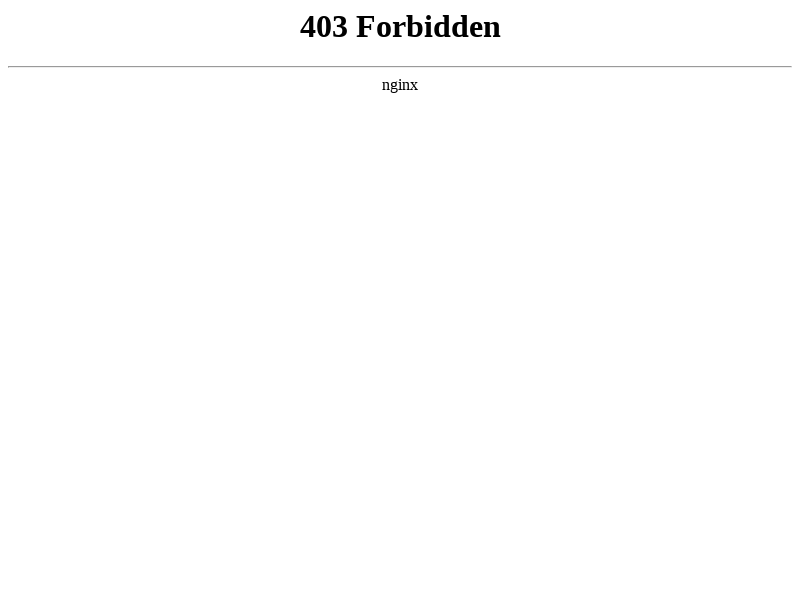

Verified page content loaded by waiting for body element
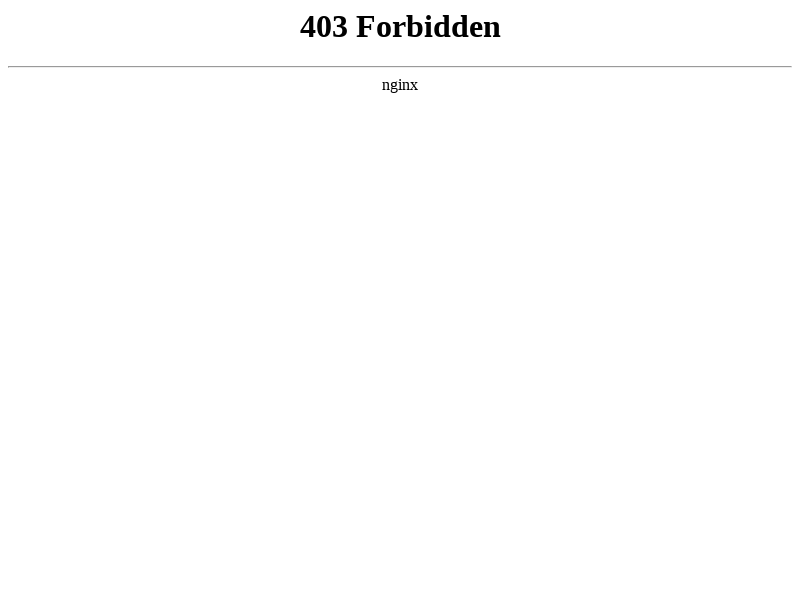

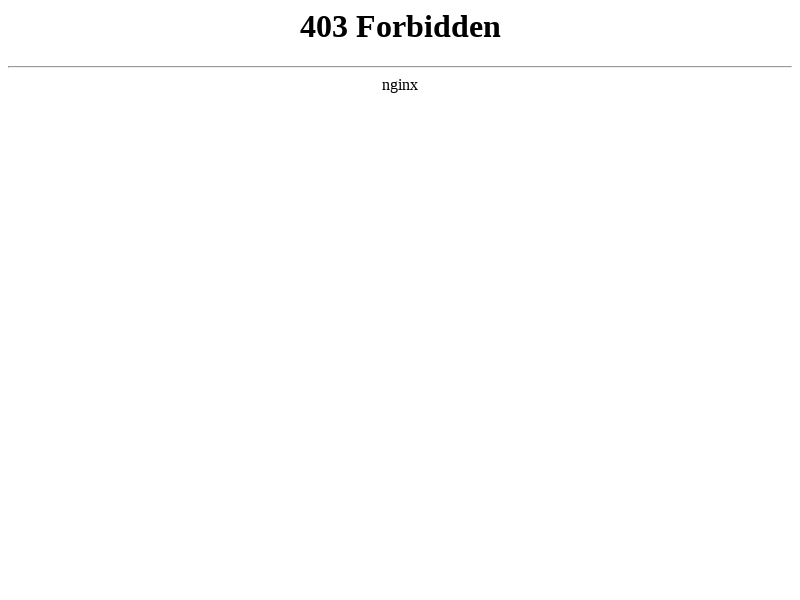